Opens the home page of the automation exercise website

Starting URL: https://automationexercise.com/

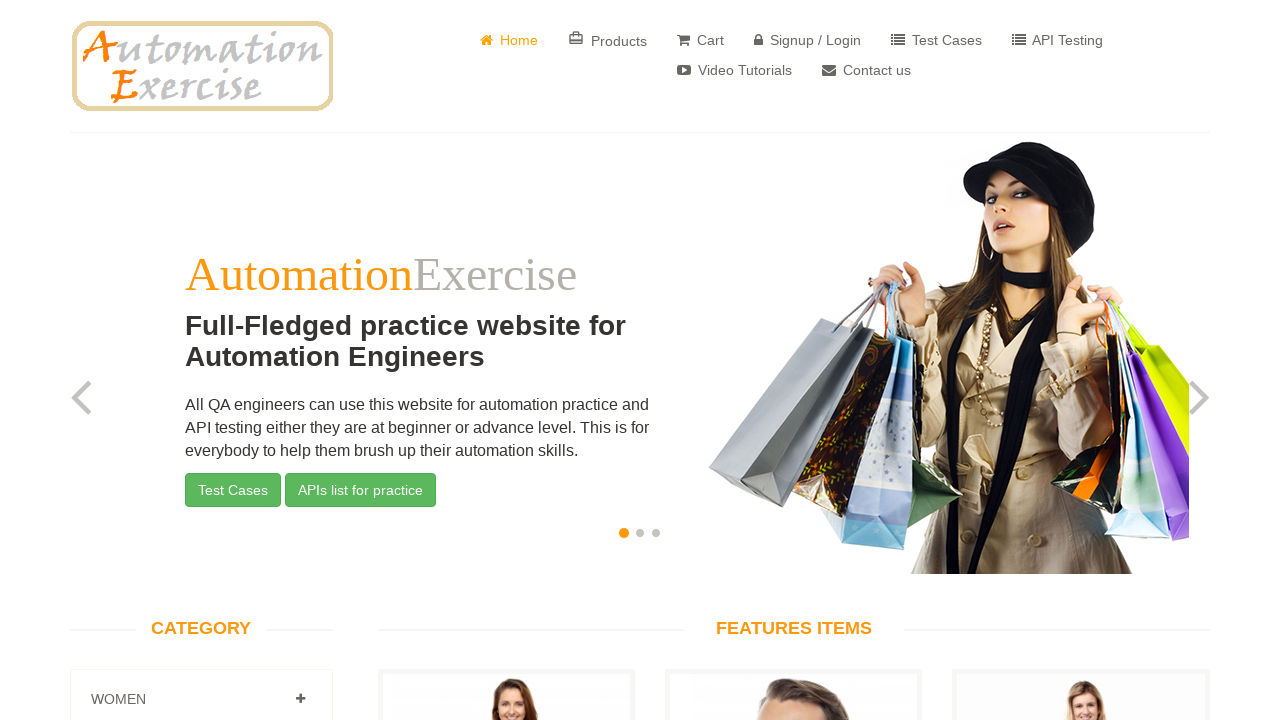

Waited for page DOM content to load on https://automationexercise.com/
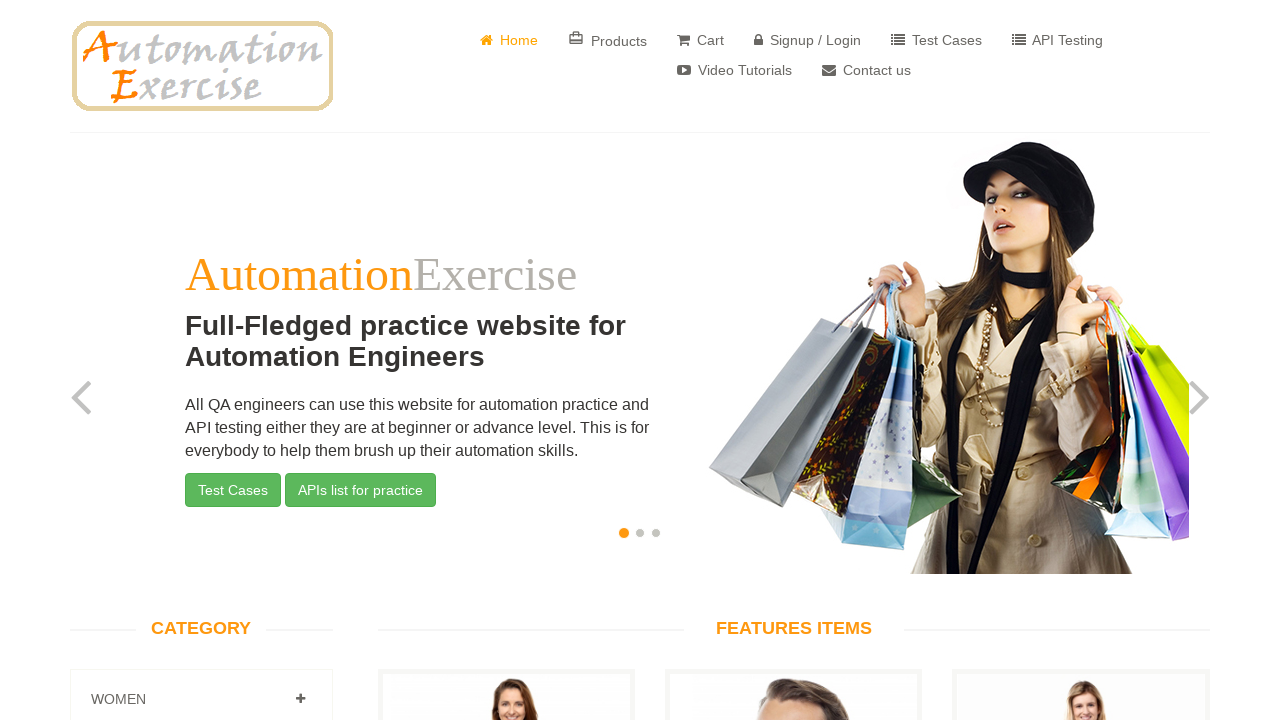

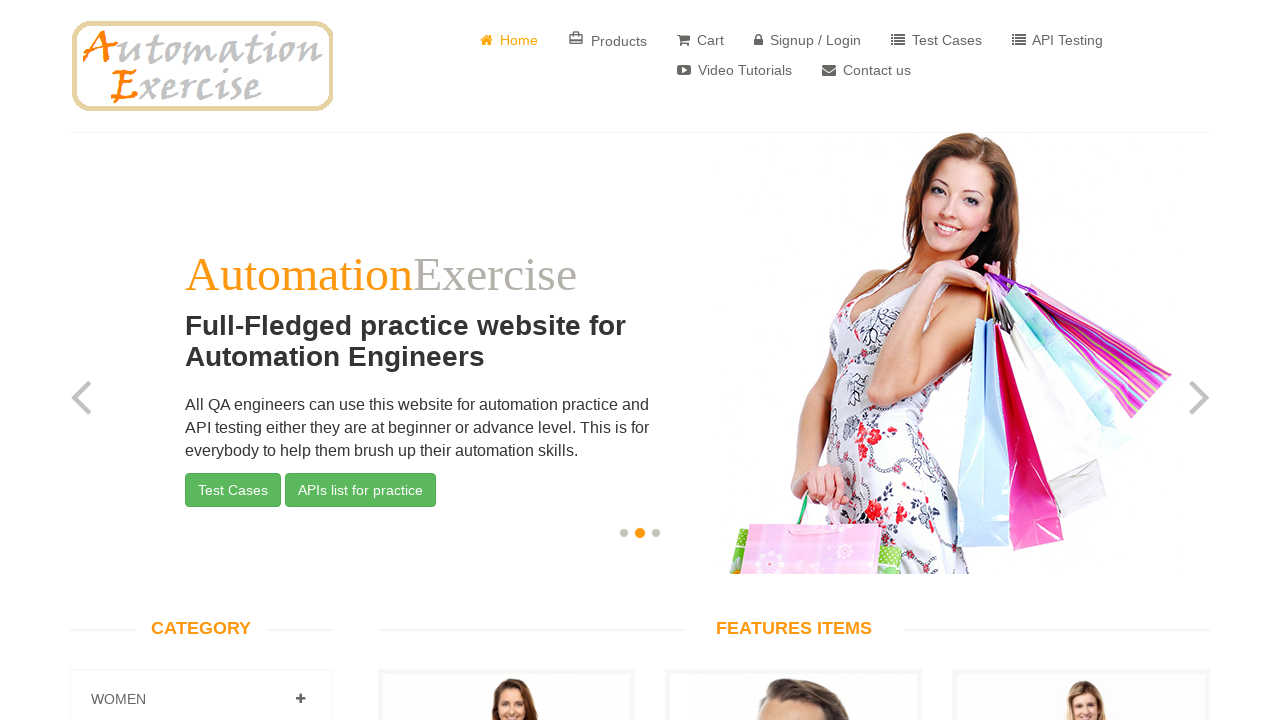